Navigates to a football statistics website, clicks the "All matches" button to view detailed match data, and selects "USA" from the country dropdown to filter results for USA matches.

Starting URL: https://www.adamchoi.co.uk/teamgoals/detailed

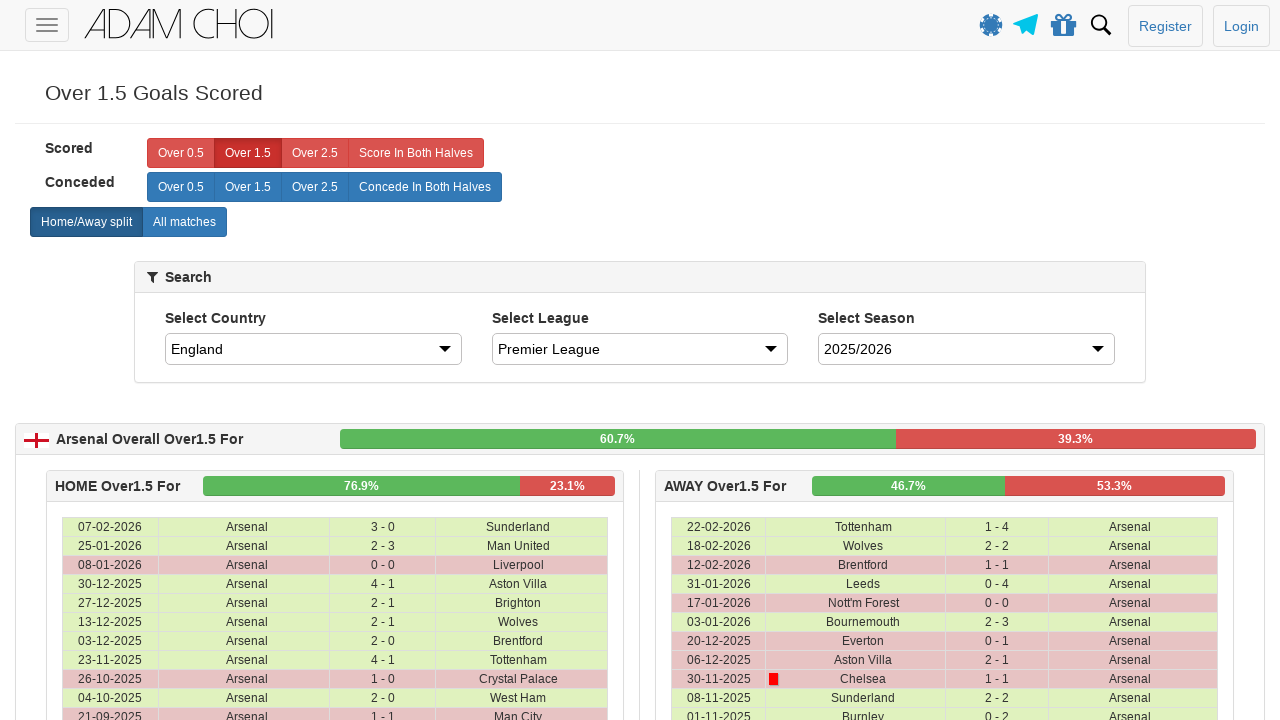

Navigated to football statistics website
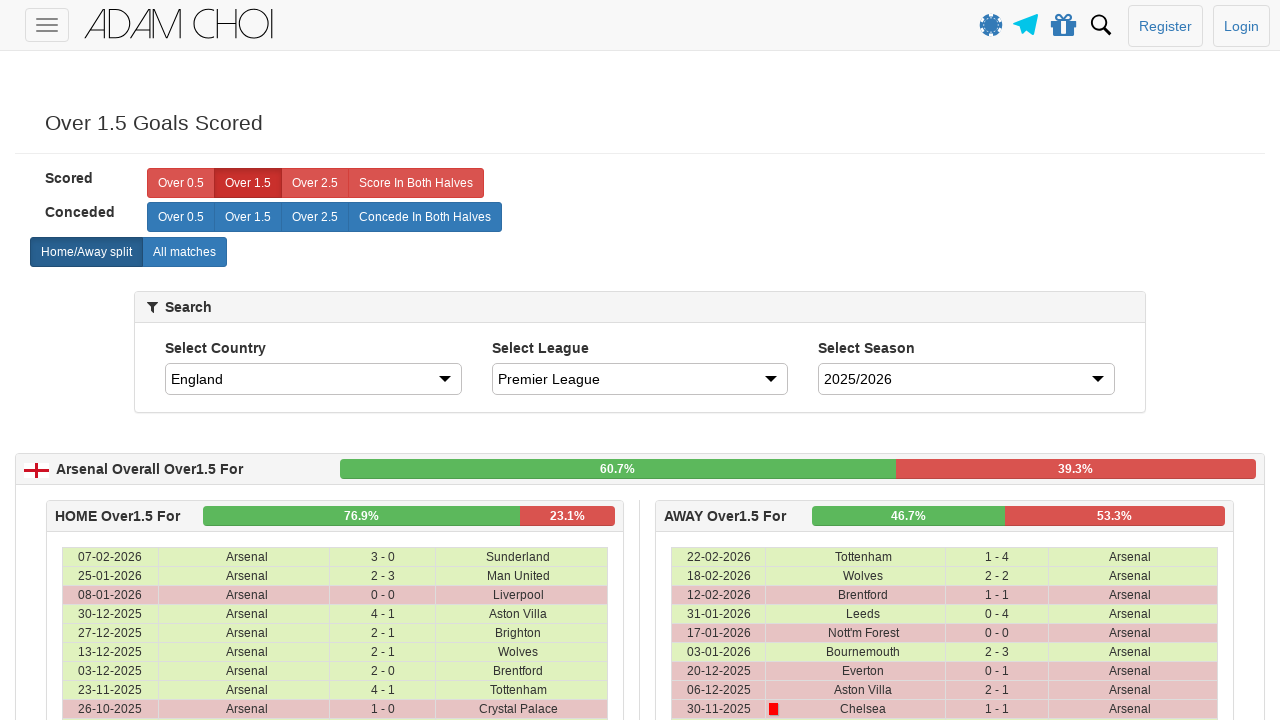

Clicked 'All matches' button to view detailed match data at (184, 252) on xpath=//label[@analytics-event='All matches']
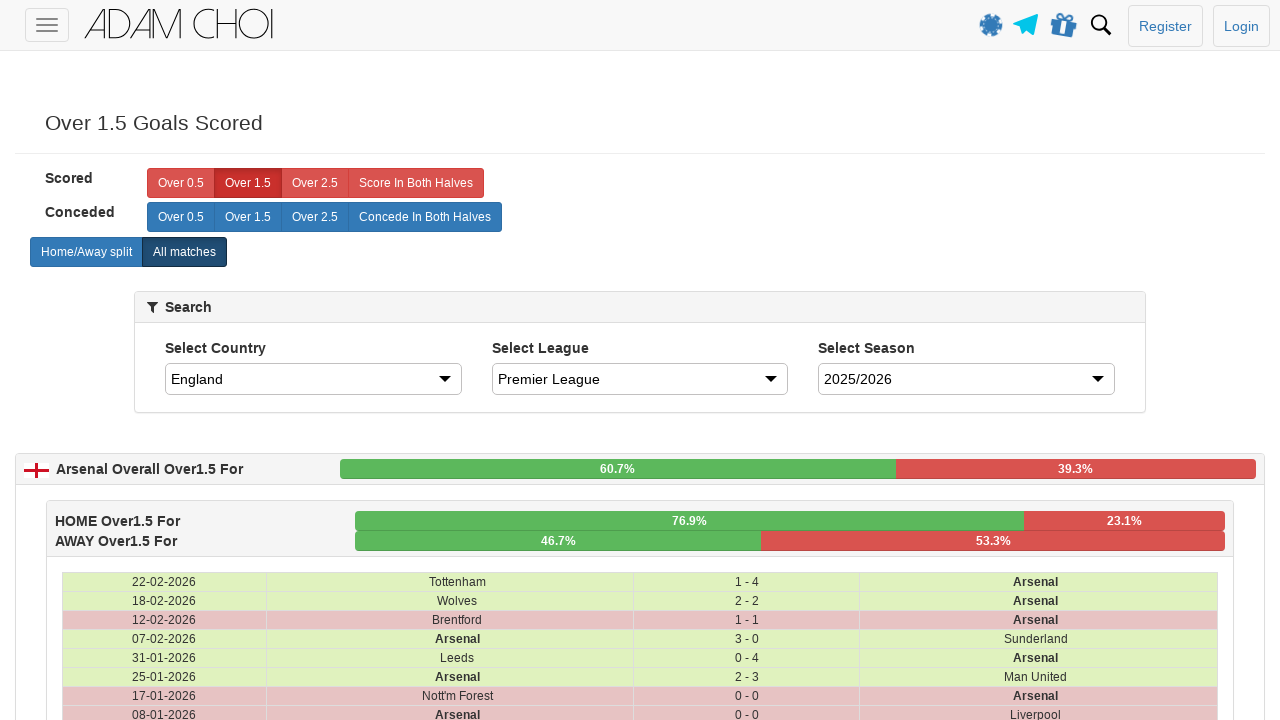

Selected 'USA' from country dropdown to filter results on #country
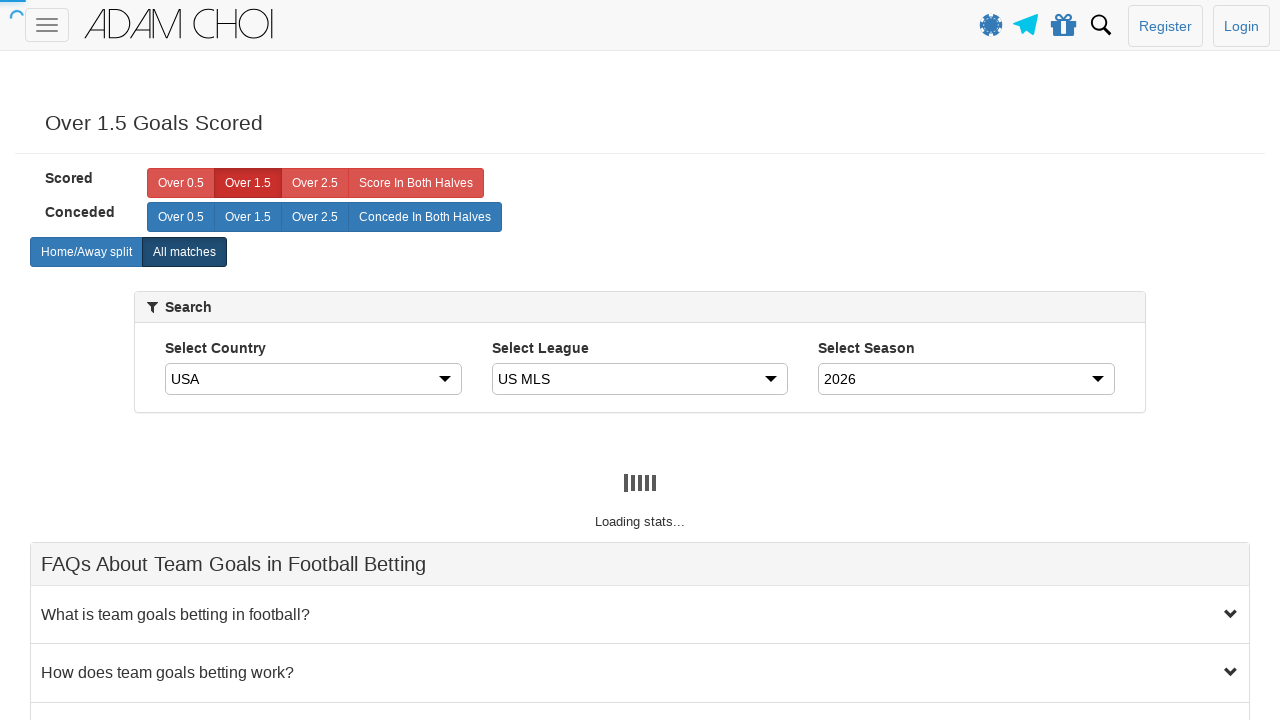

Table rows loaded after country selection
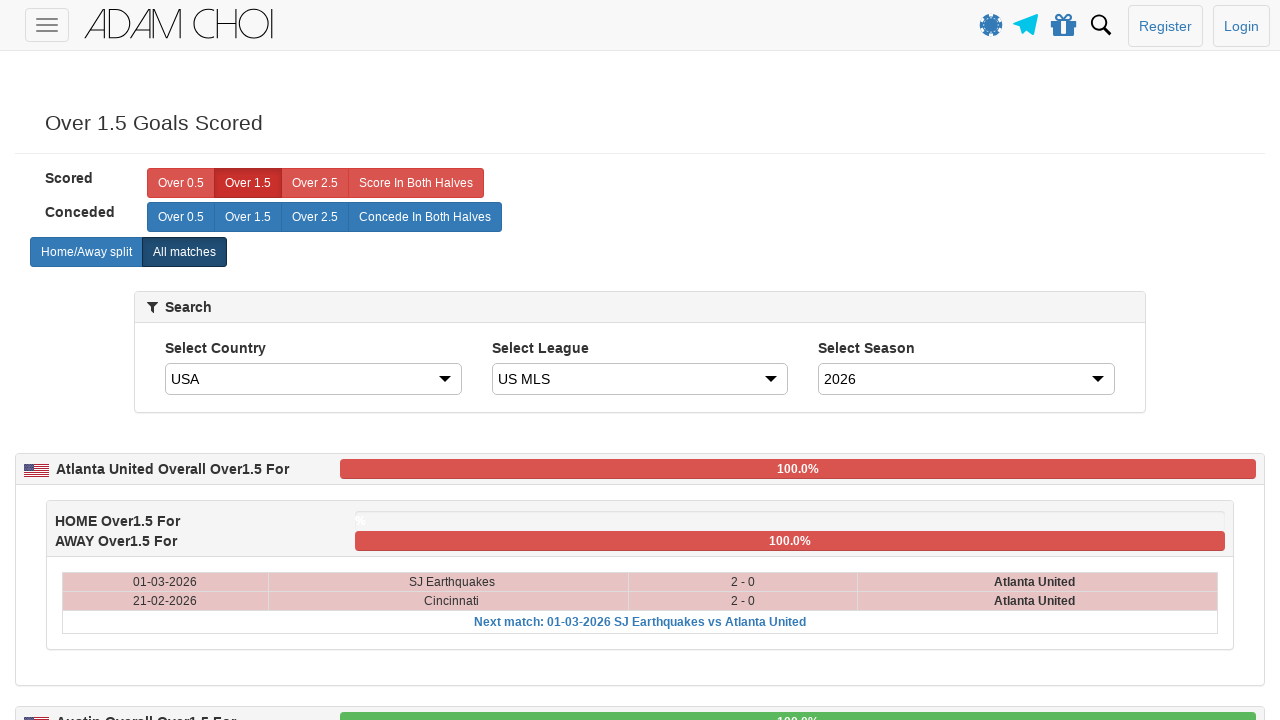

Verified table data cells are present
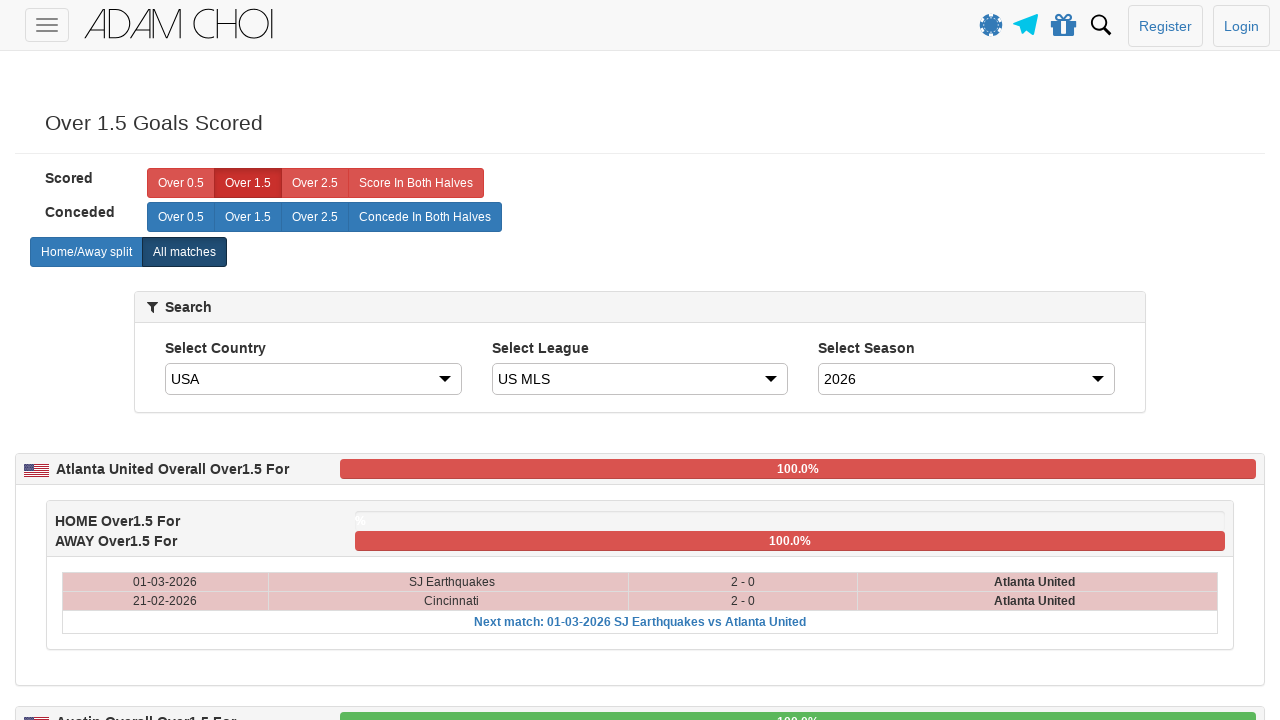

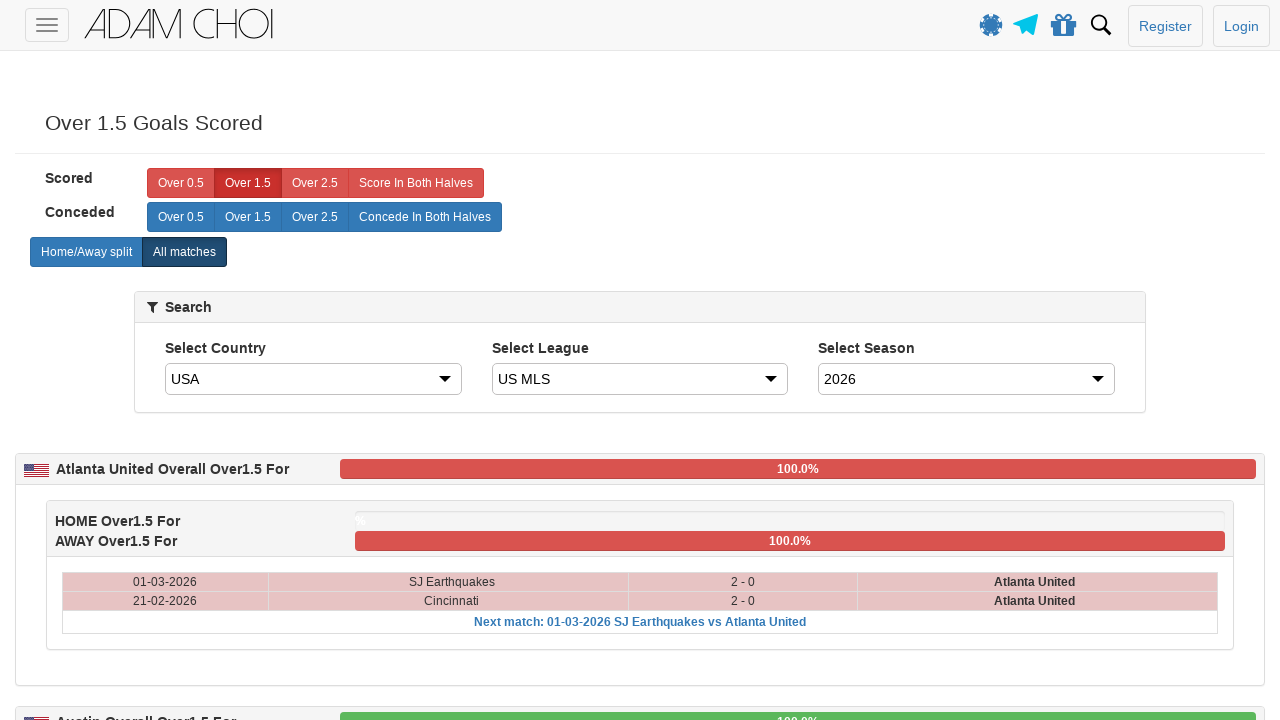